Tests file upload functionality by uploading a text file and verifying the uploaded filename is displayed correctly

Starting URL: http://the-internet.herokuapp.com/upload

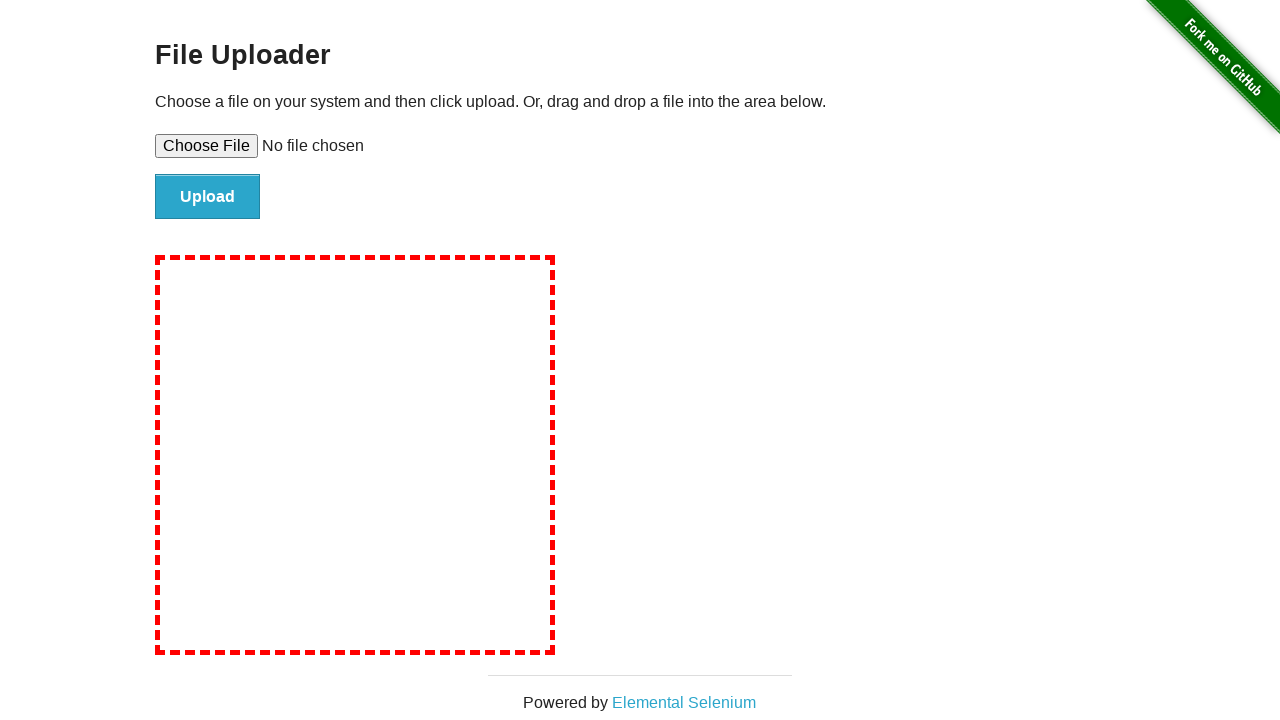

Created temporary test file 'test-upload-file.txt' with test content
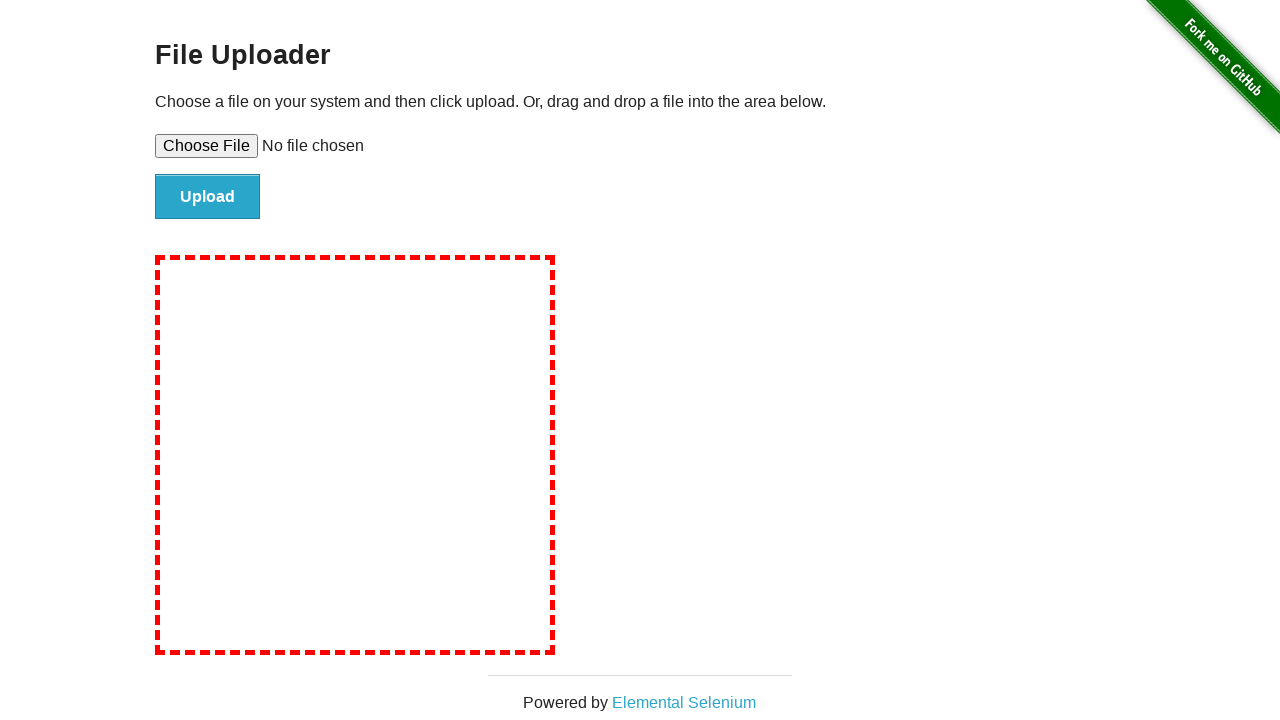

Set input file to upload test file
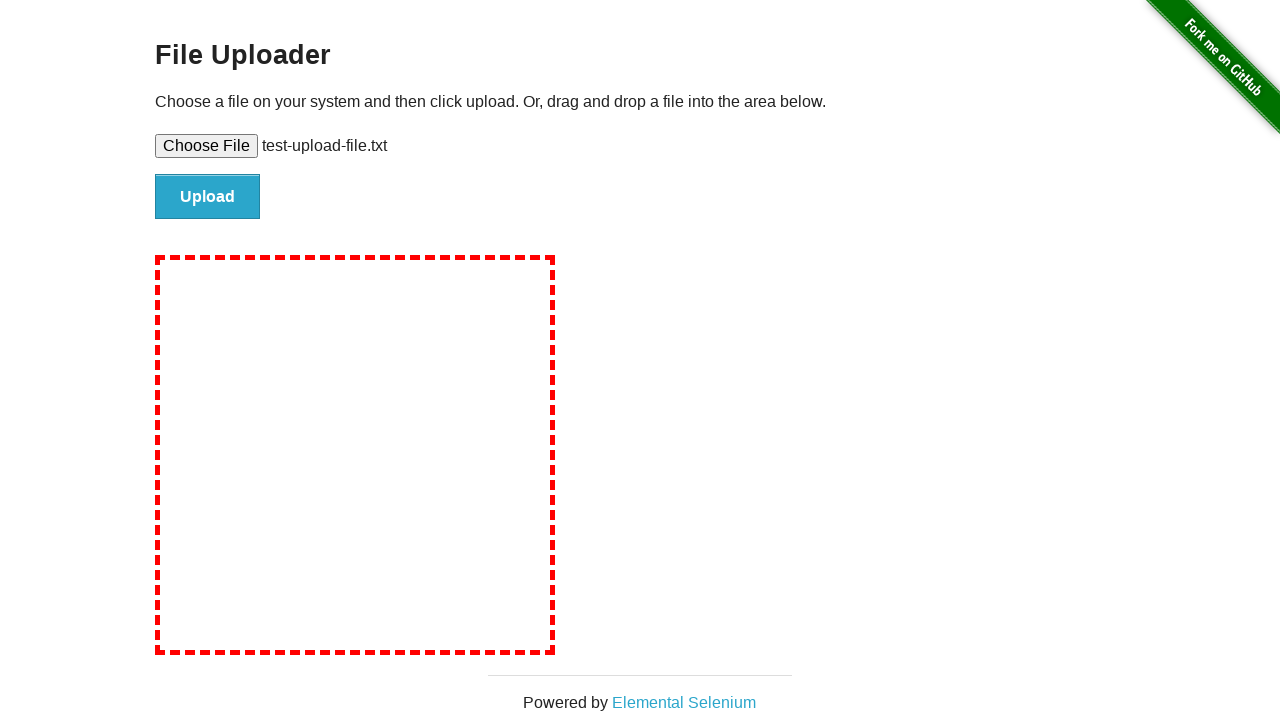

Clicked file submit button at (208, 197) on #file-submit
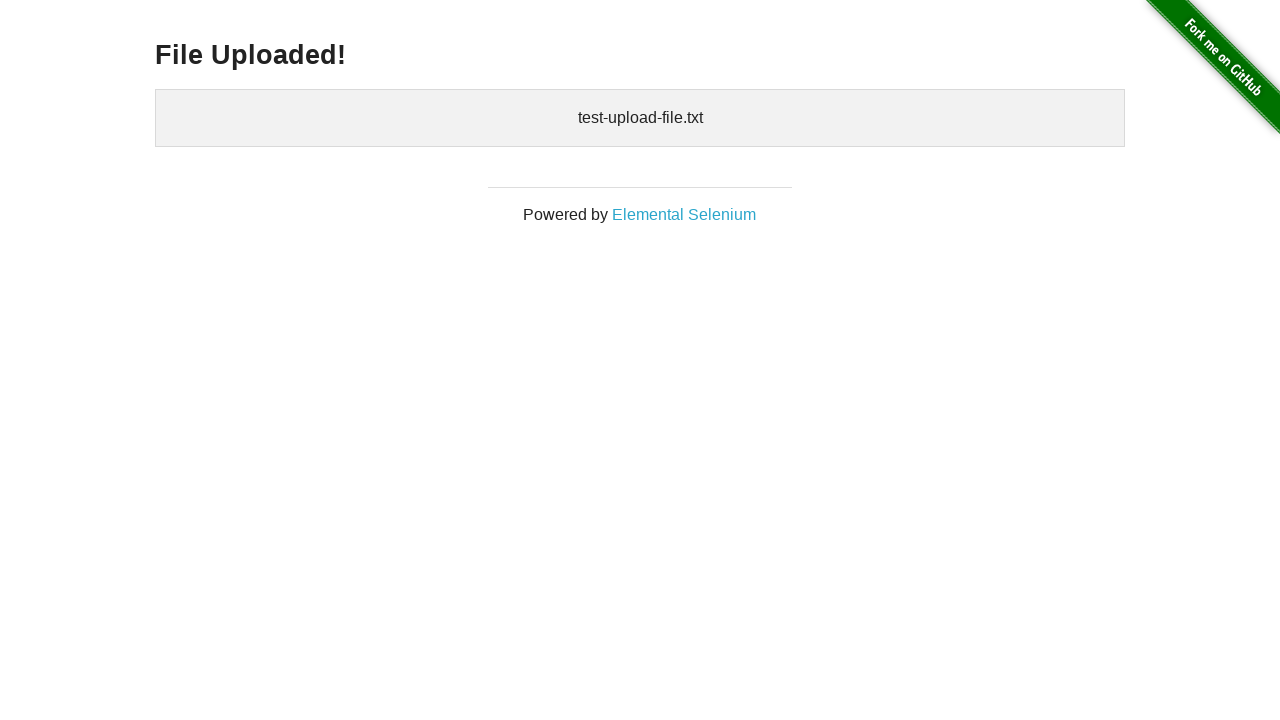

Waited for uploaded files section to appear
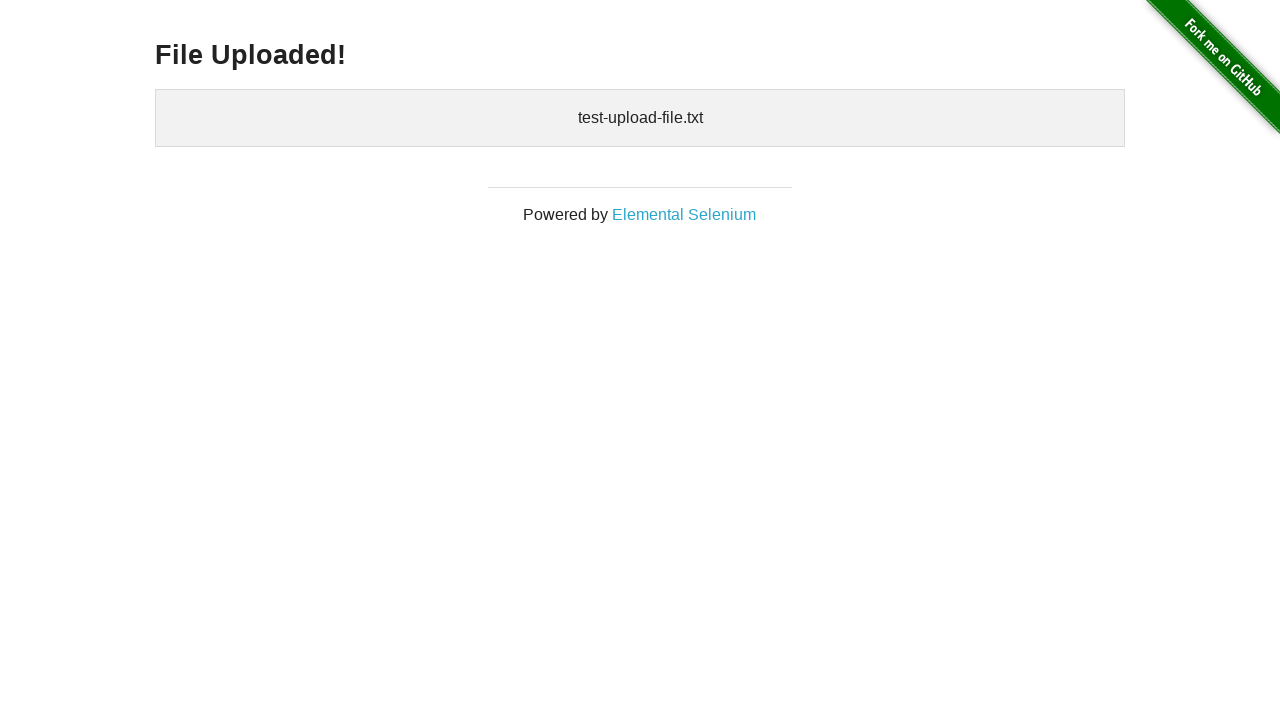

Retrieved text content from uploaded files section
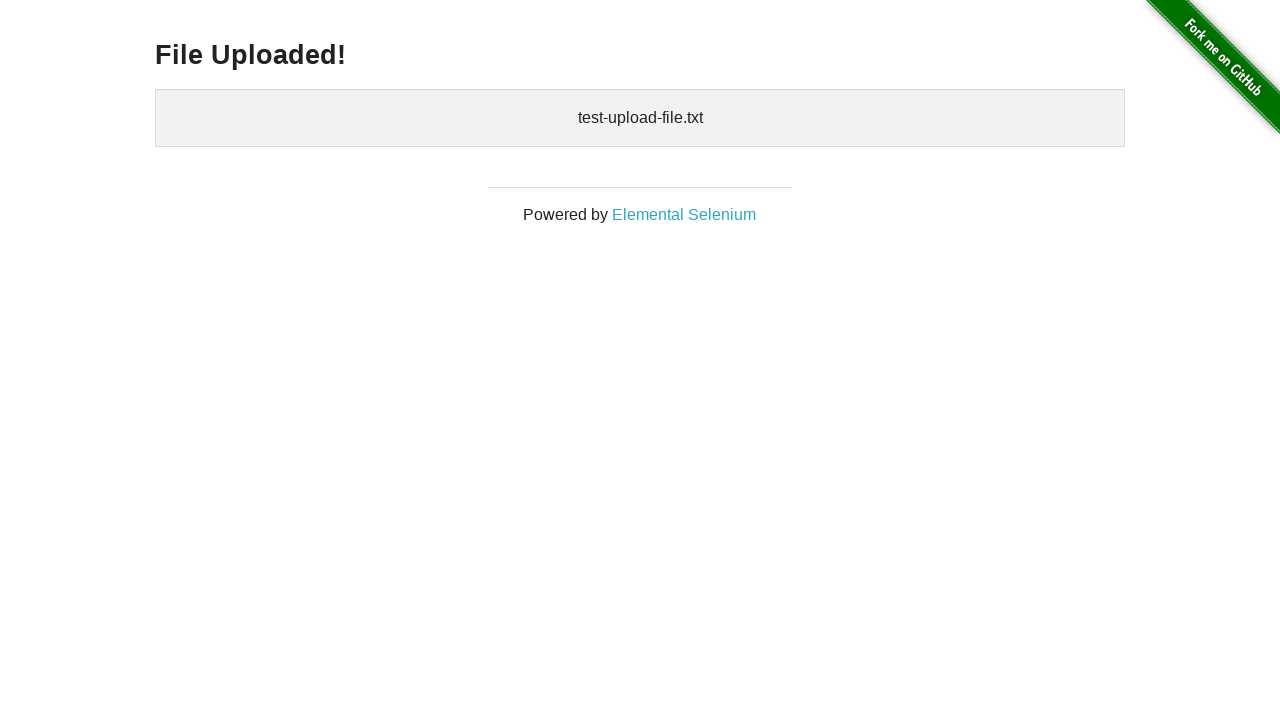

Verified that uploaded filename 'test-upload-file.txt' is displayed correctly
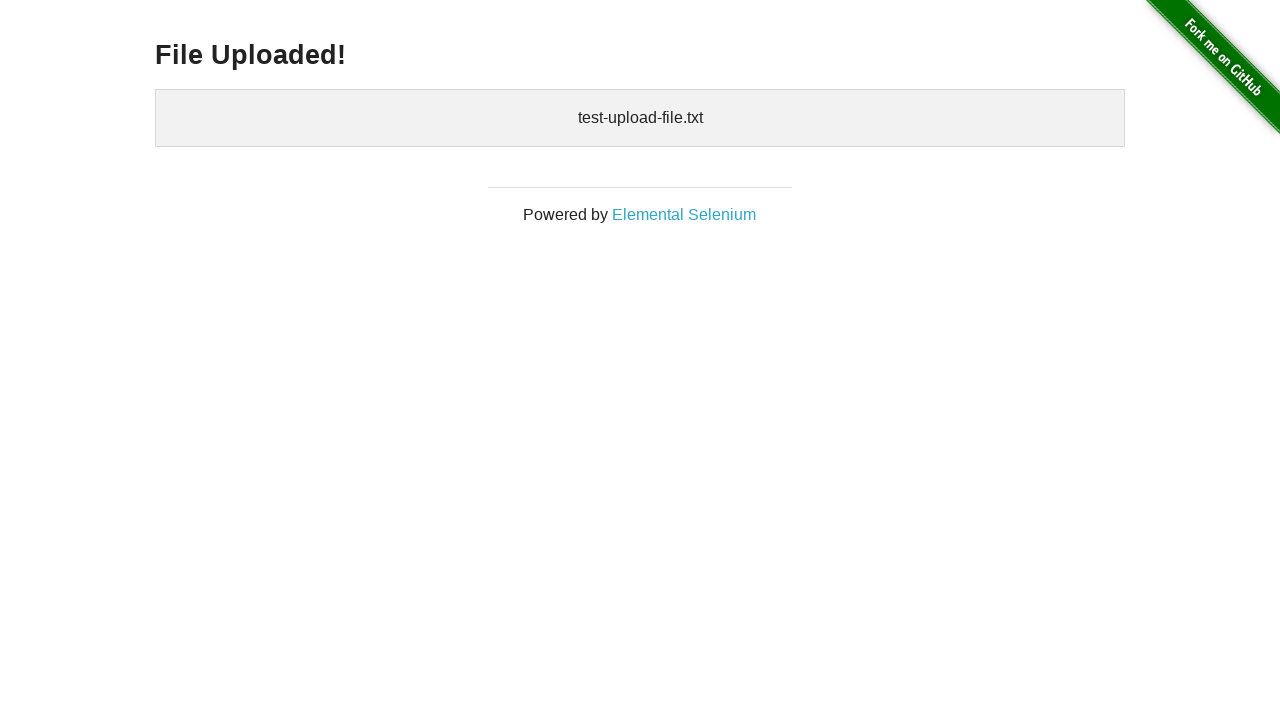

Cleaned up temporary test file
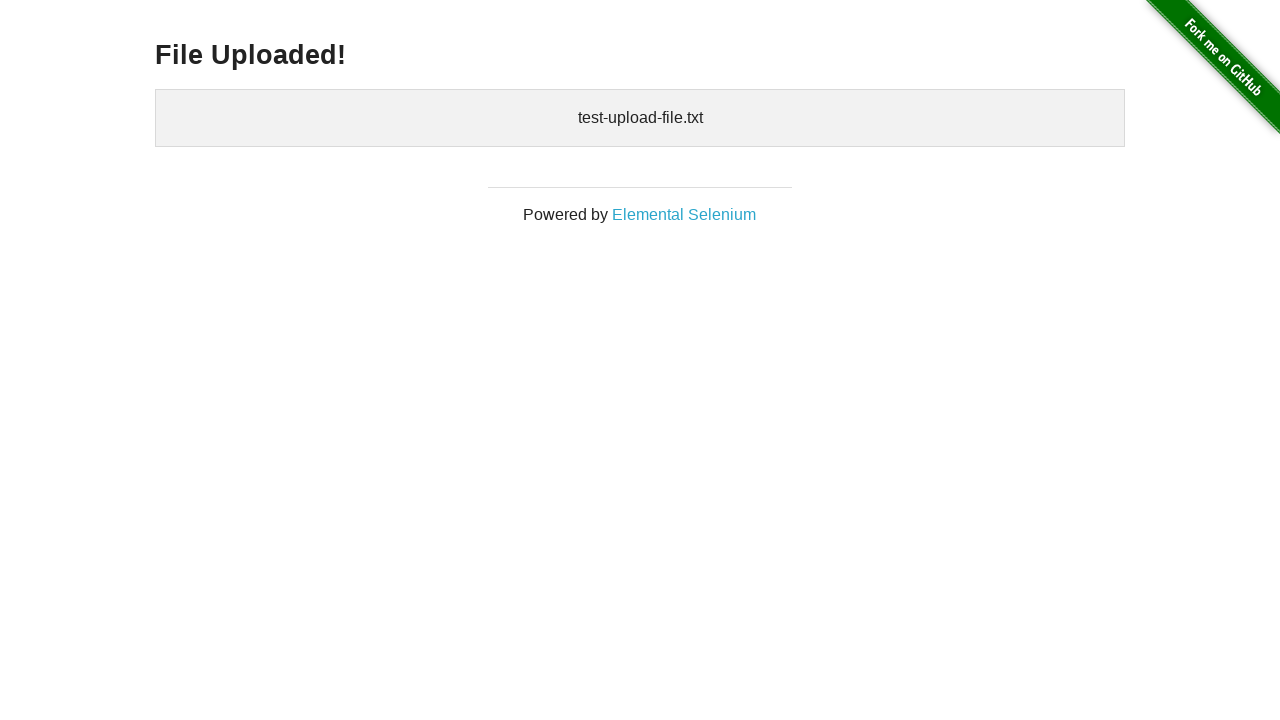

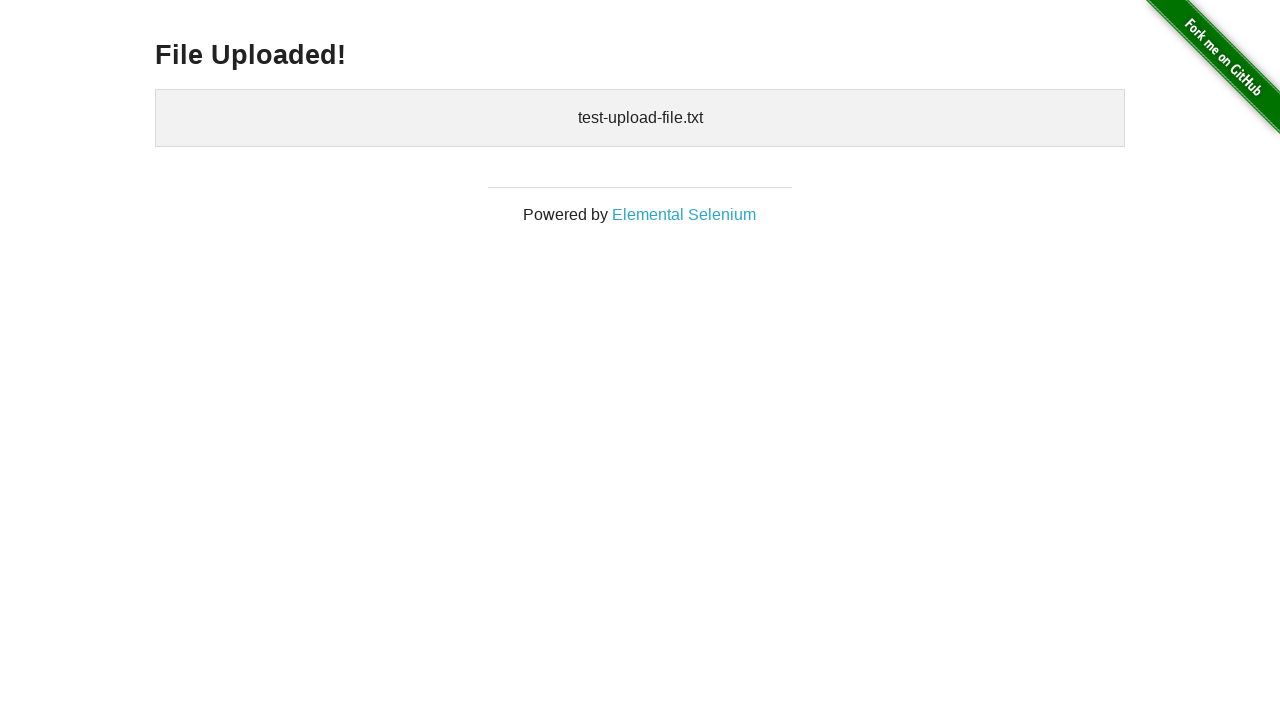